Tests selecting the first option from a dropdown and verifies it becomes selected

Starting URL: http://the-internet.herokuapp.com/dropdown

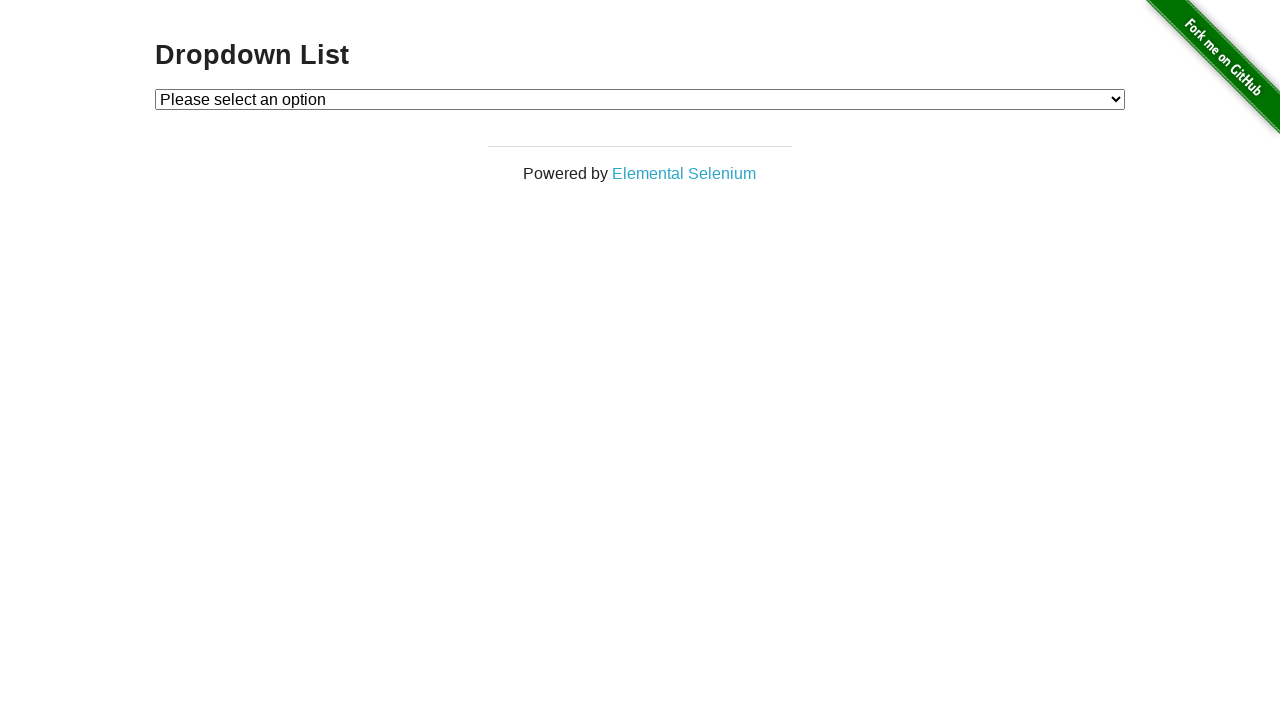

Navigated to dropdown page
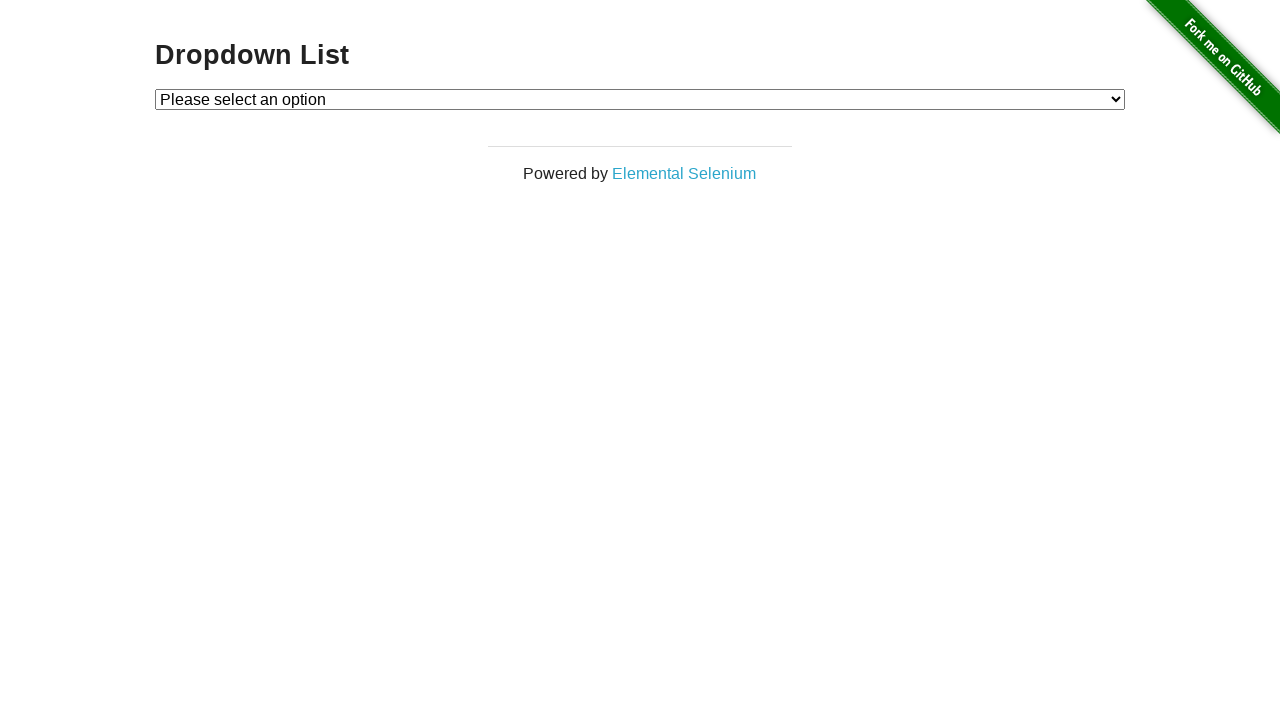

Selected 'Option 1' from dropdown on #dropdown
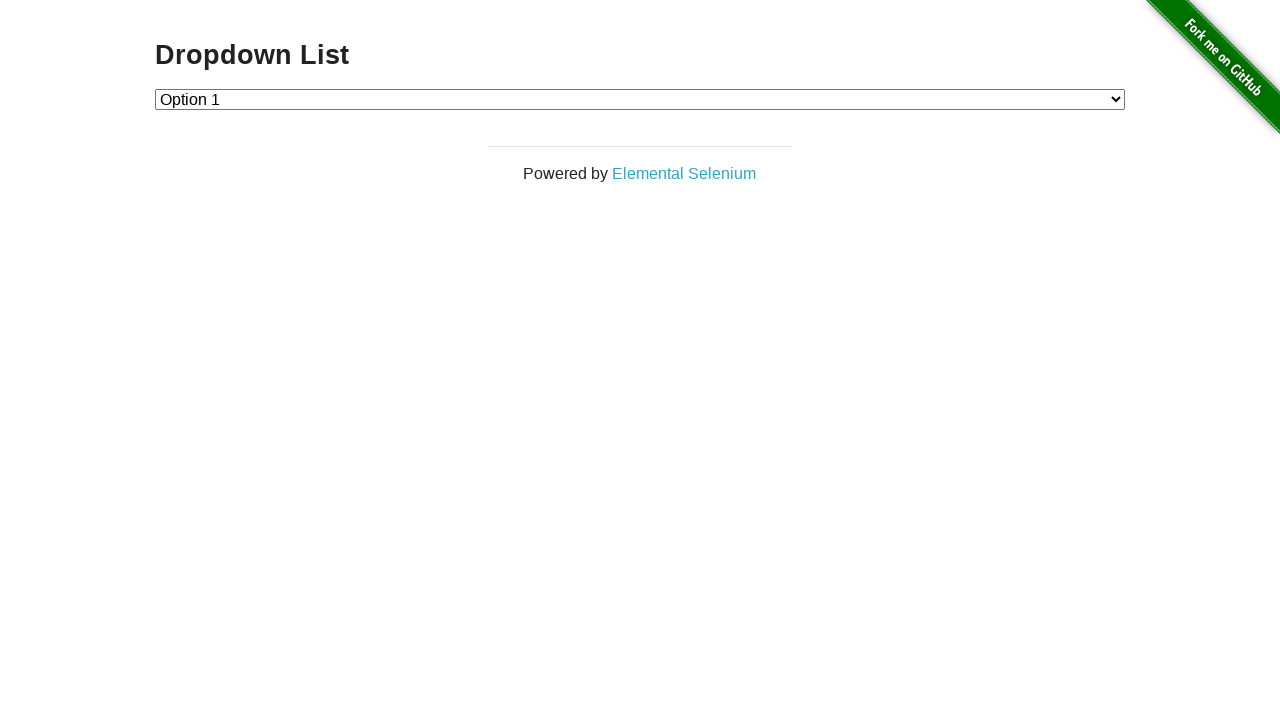

Located Option 1 element
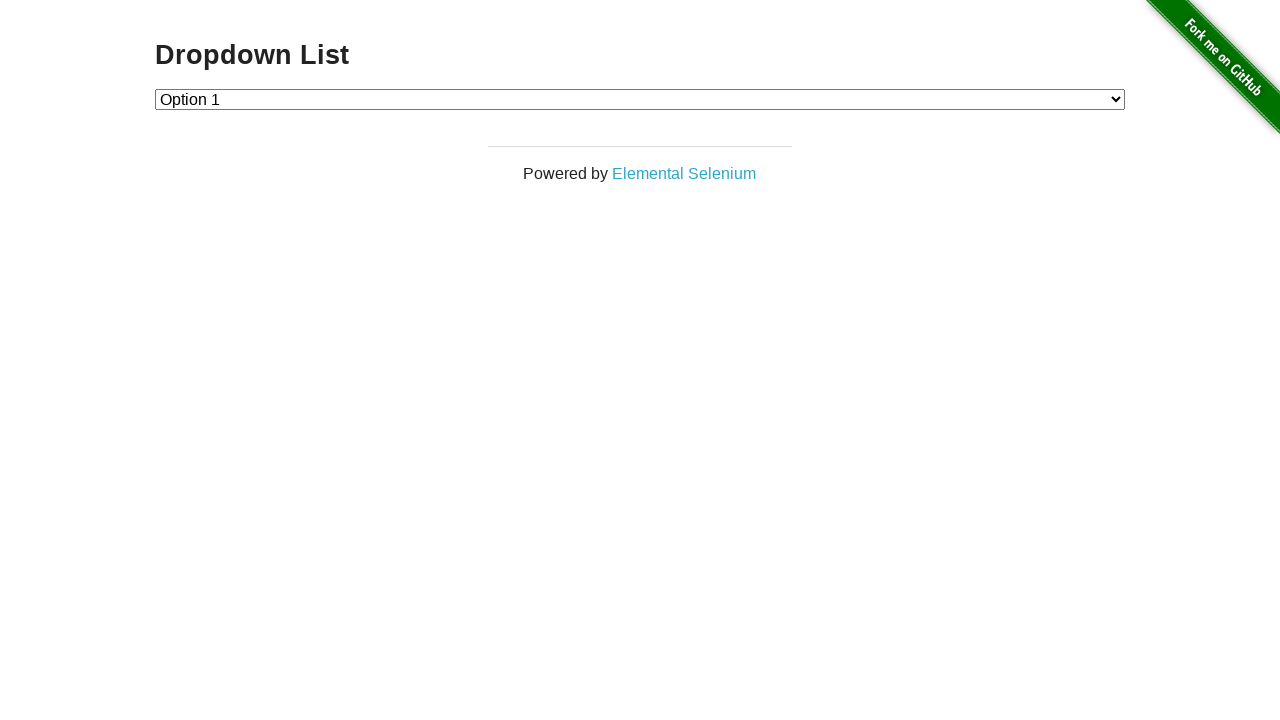

Verified Option 1 is selected
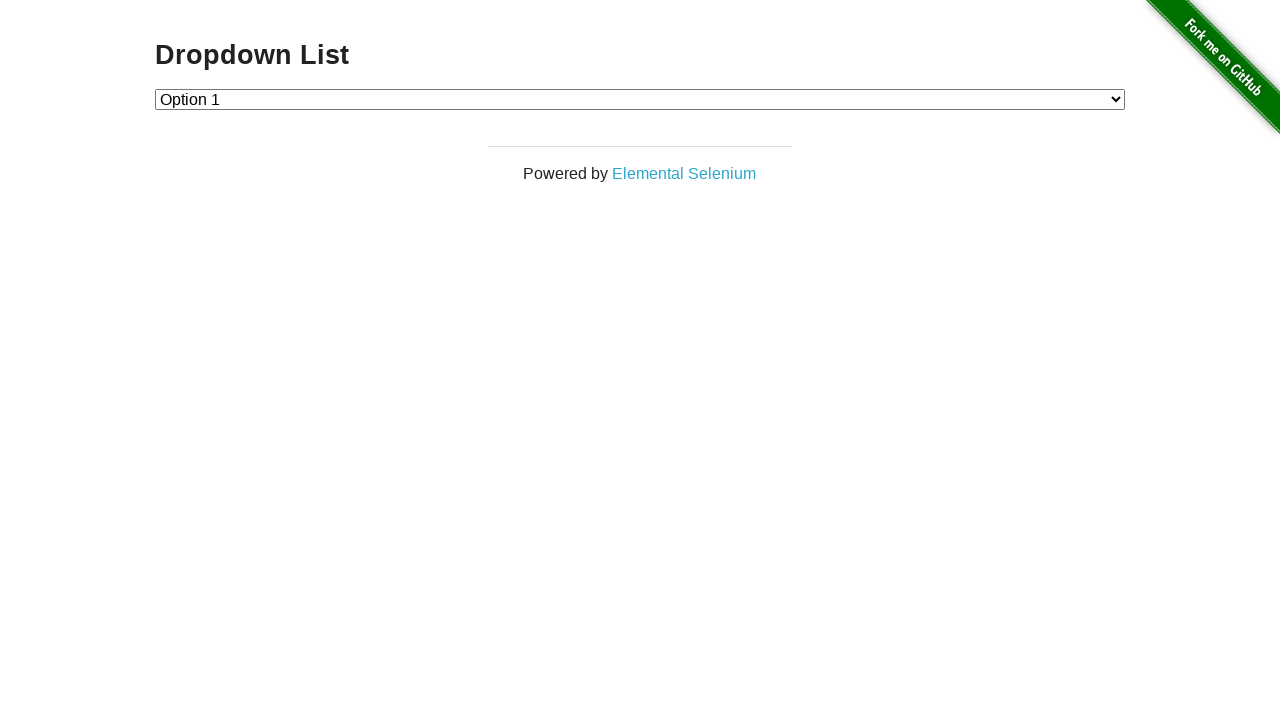

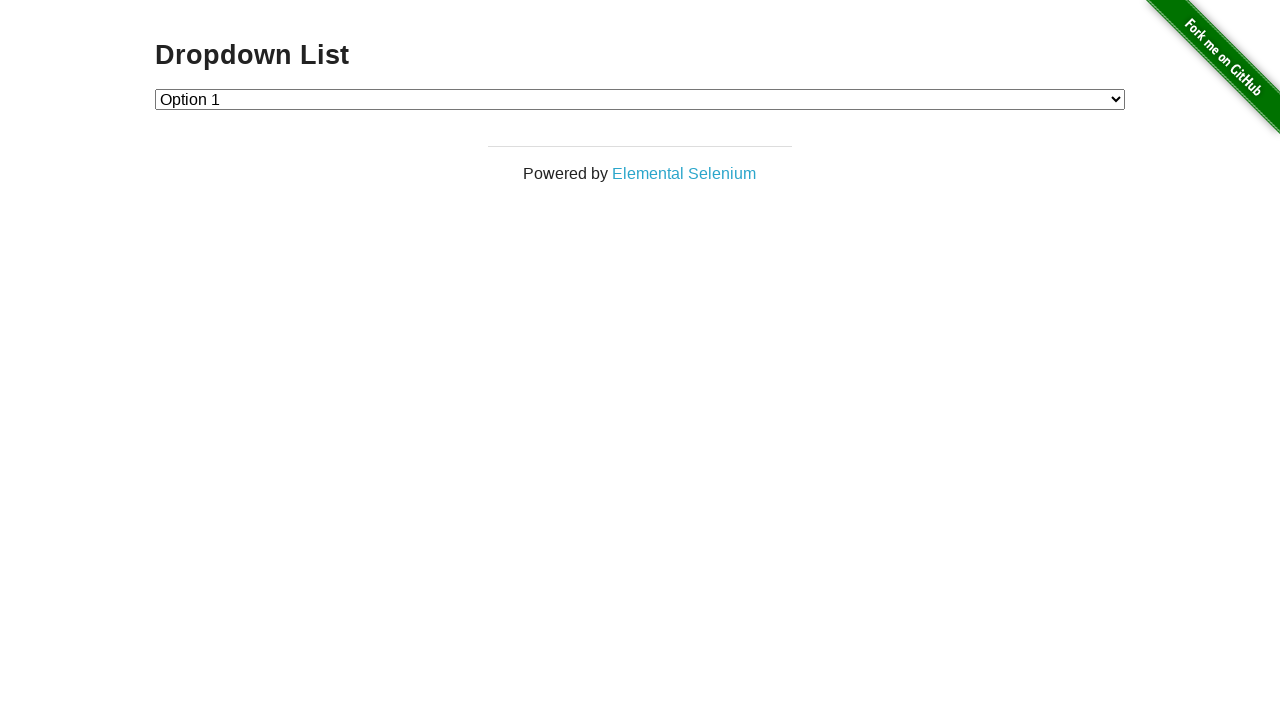